Tests single-select dropdown functionality by selecting options using different methods (by visible text, value, and index) and verifying the selections

Starting URL: https://automationfc.github.io/basic-form/index.html

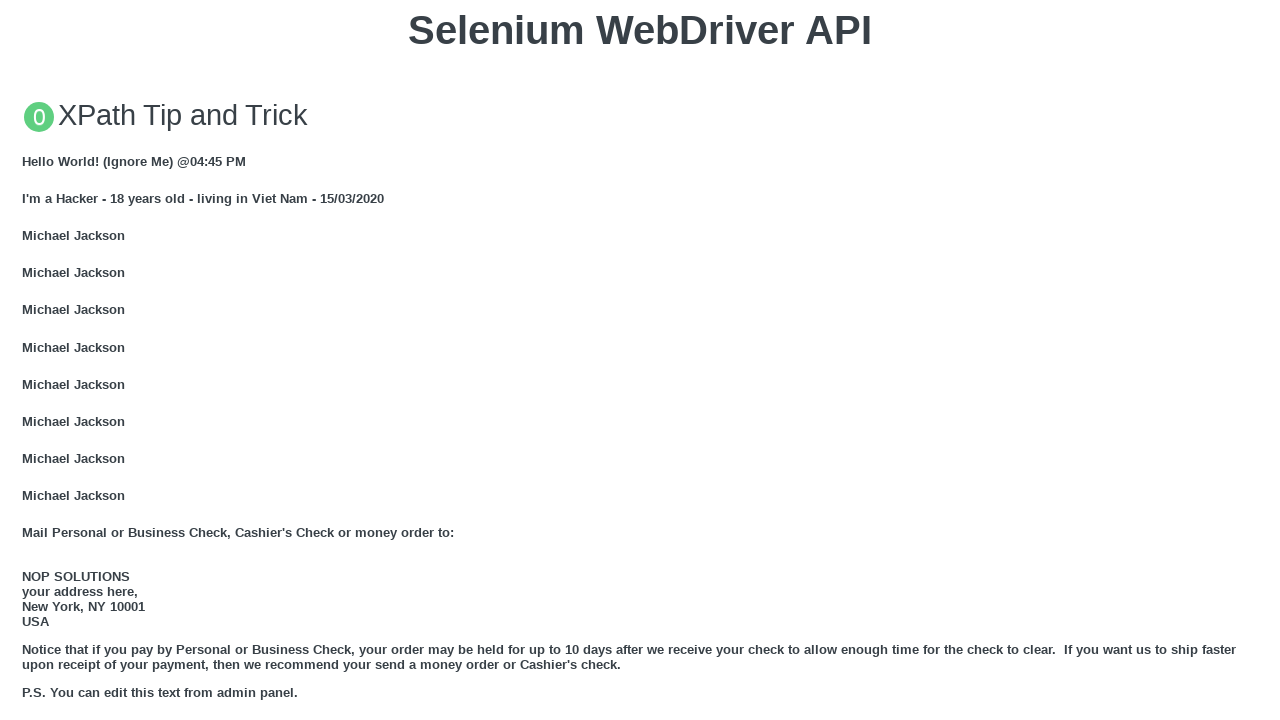

Clicked on job1 dropdown to open it at (640, 360) on #job1
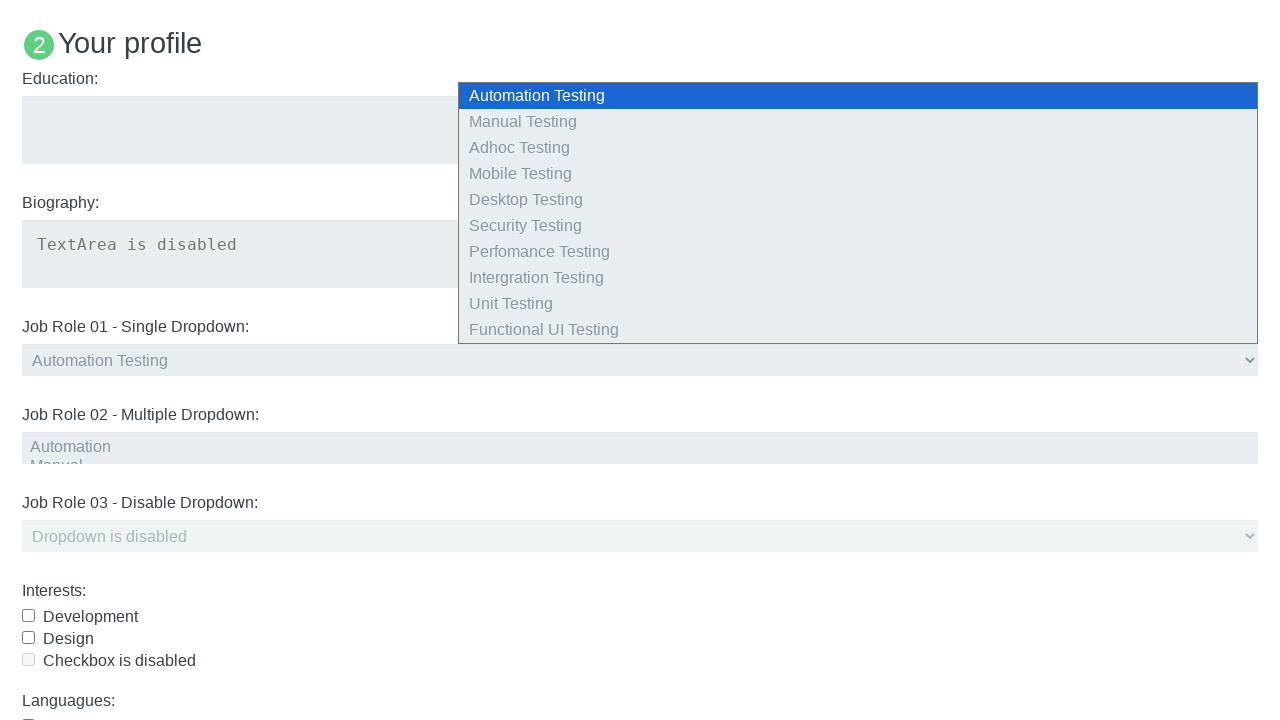

Selected 'Adhoc Testing' option by visible text on #job1
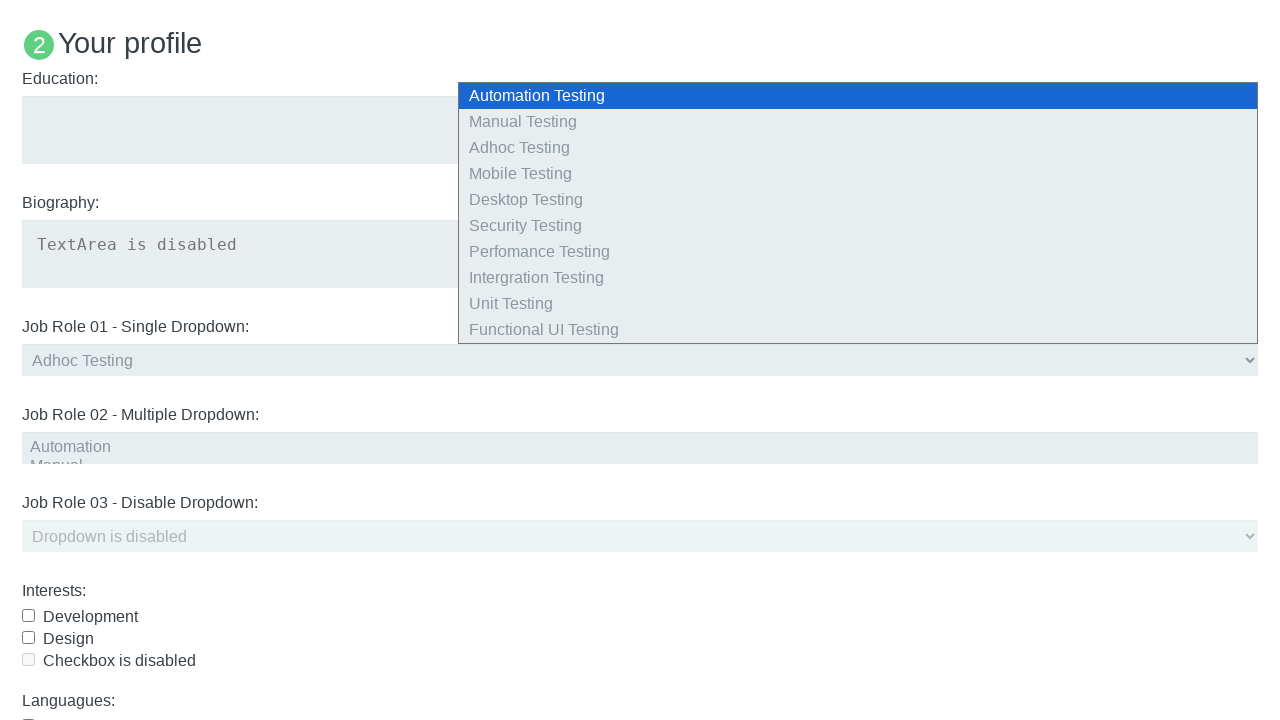

Waited 2 seconds for selection to register
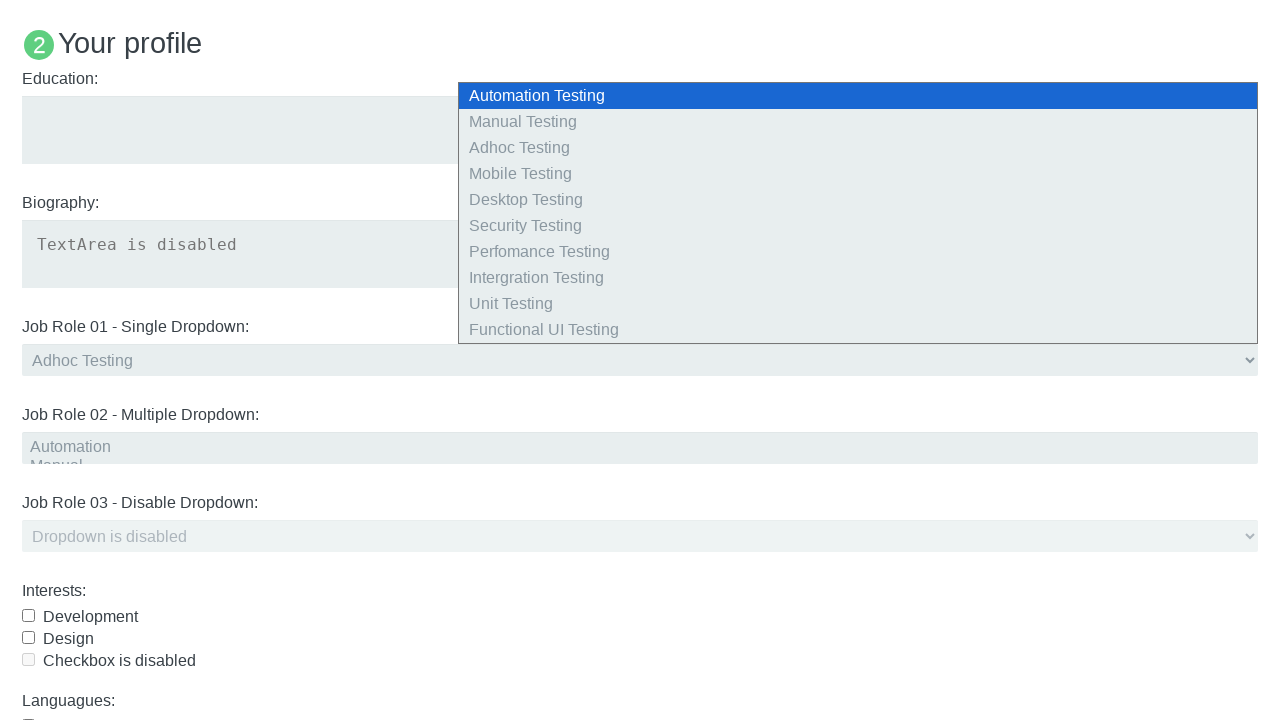

Selected option with value 'mobile' on #job1
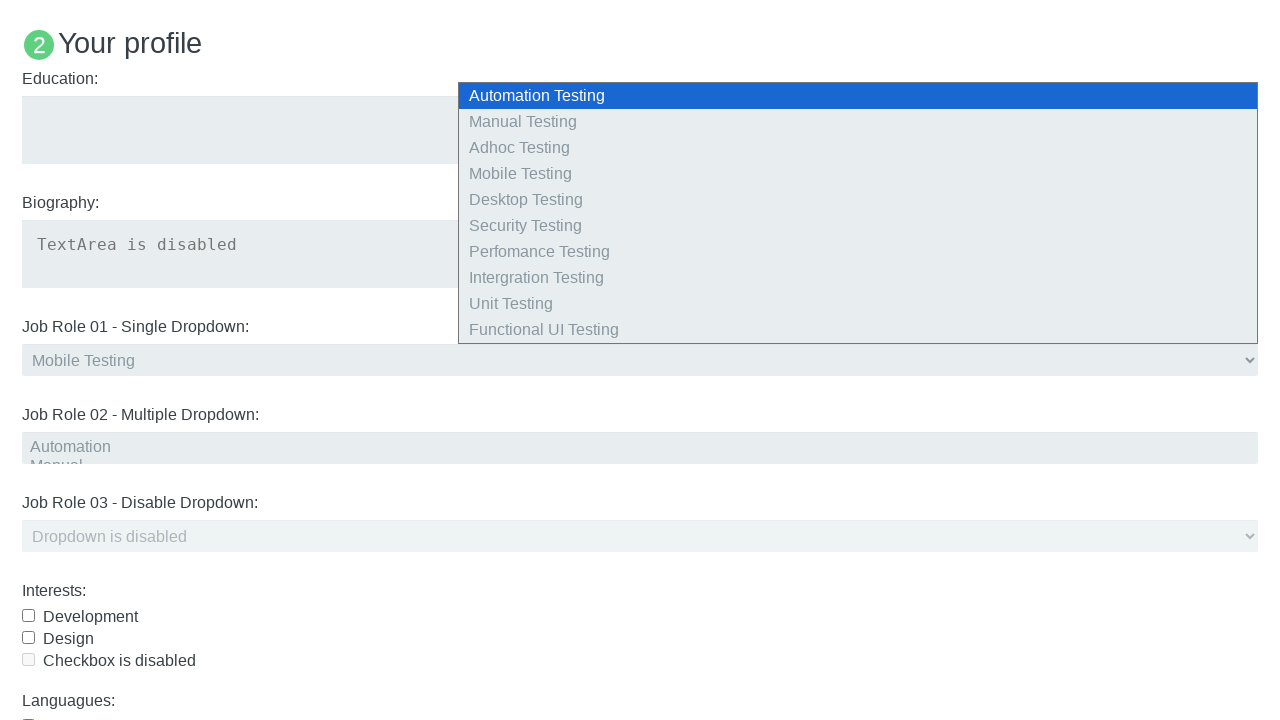

Waited 2 seconds for selection to register
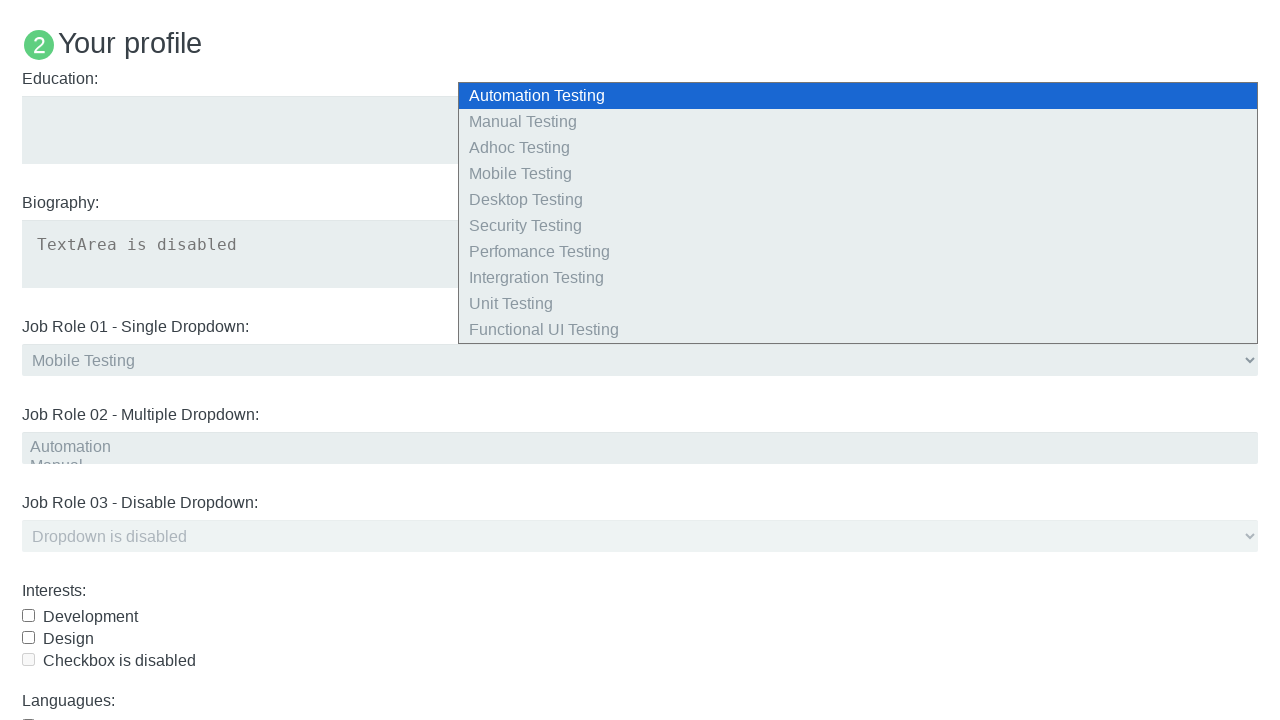

Selected option at index 9 (Functional UI Testing) on #job1
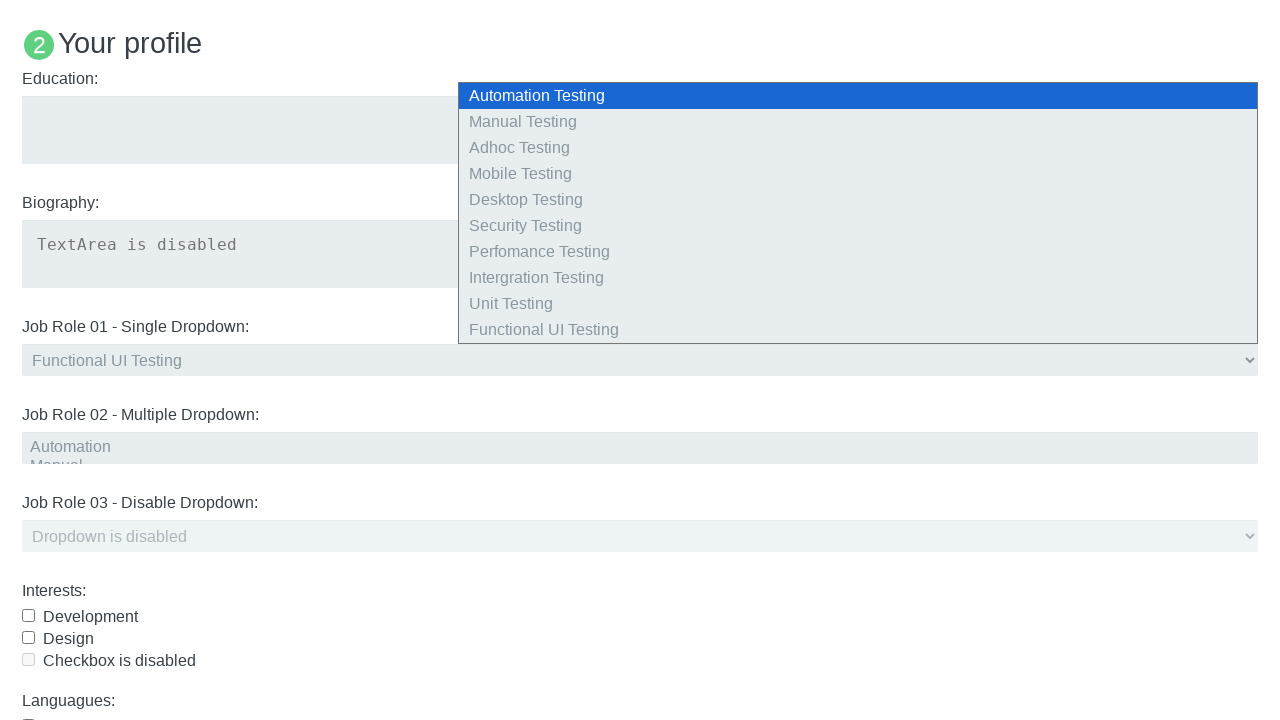

Waited 2 seconds for final selection to register
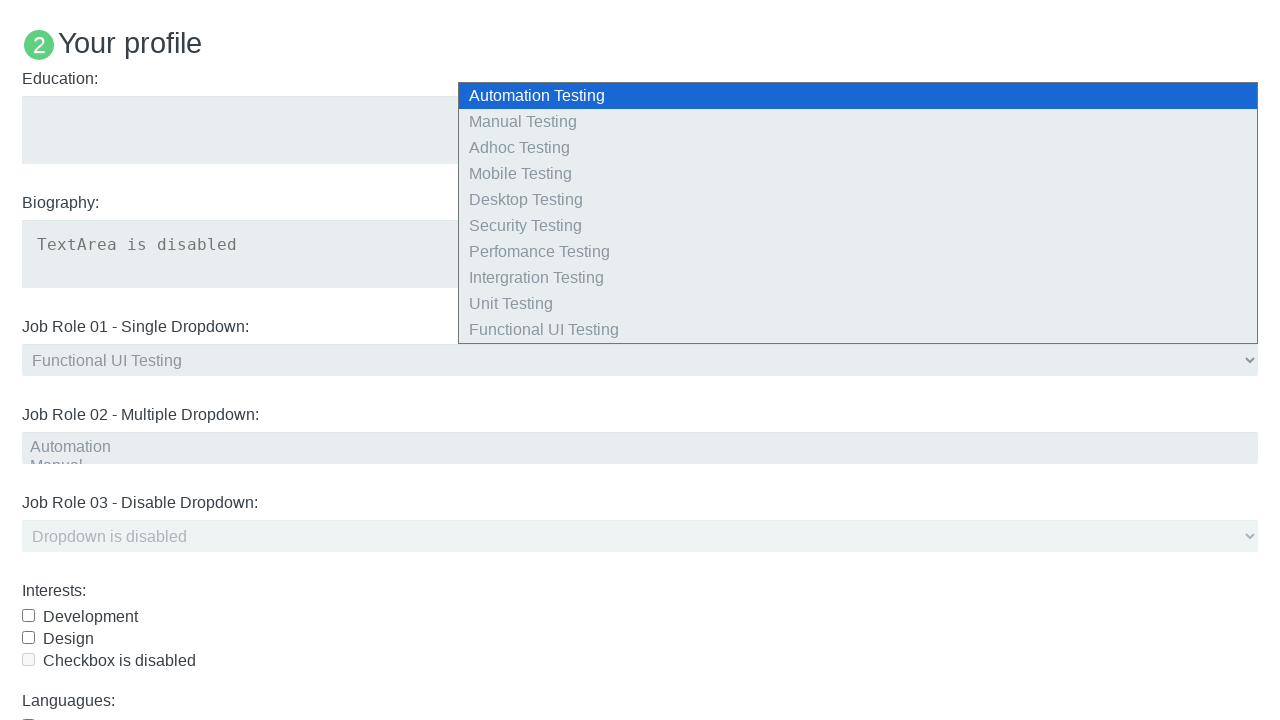

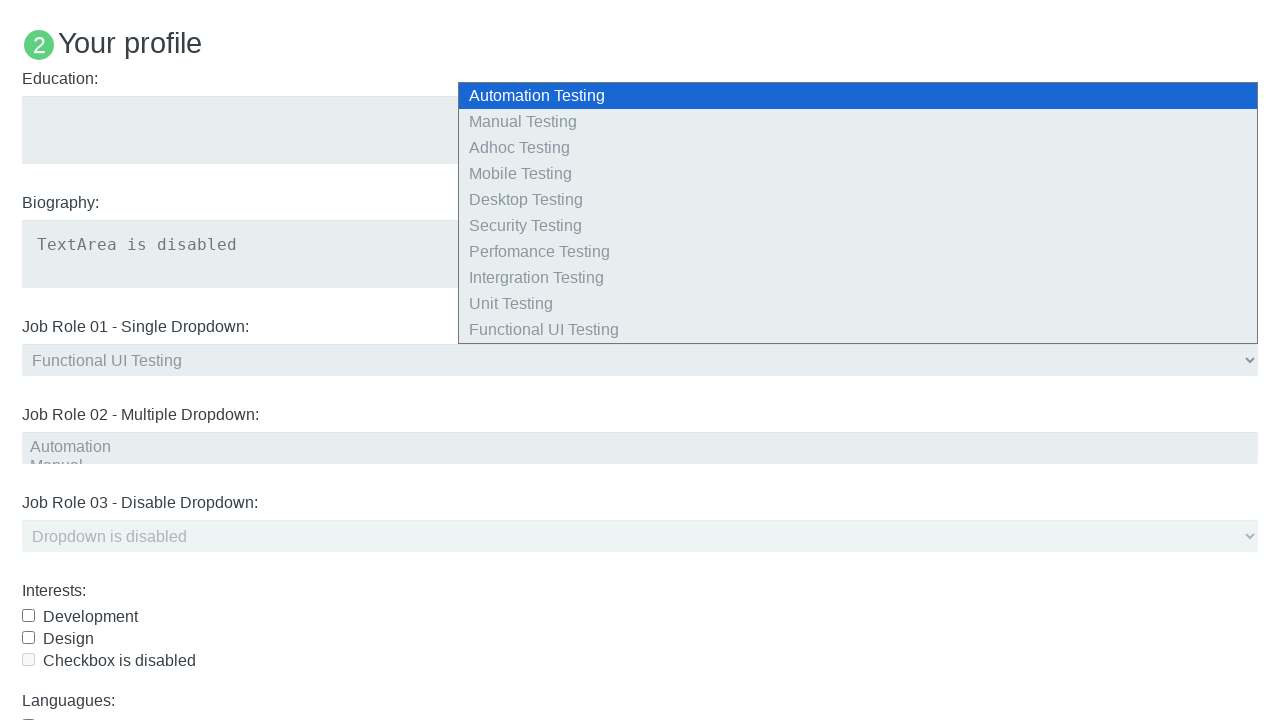